Tests JavaScript dialog handling by clicking buttons that trigger confirm and prompt dialogs, accepting them with the dialog handler

Starting URL: https://demoqa.com/alerts

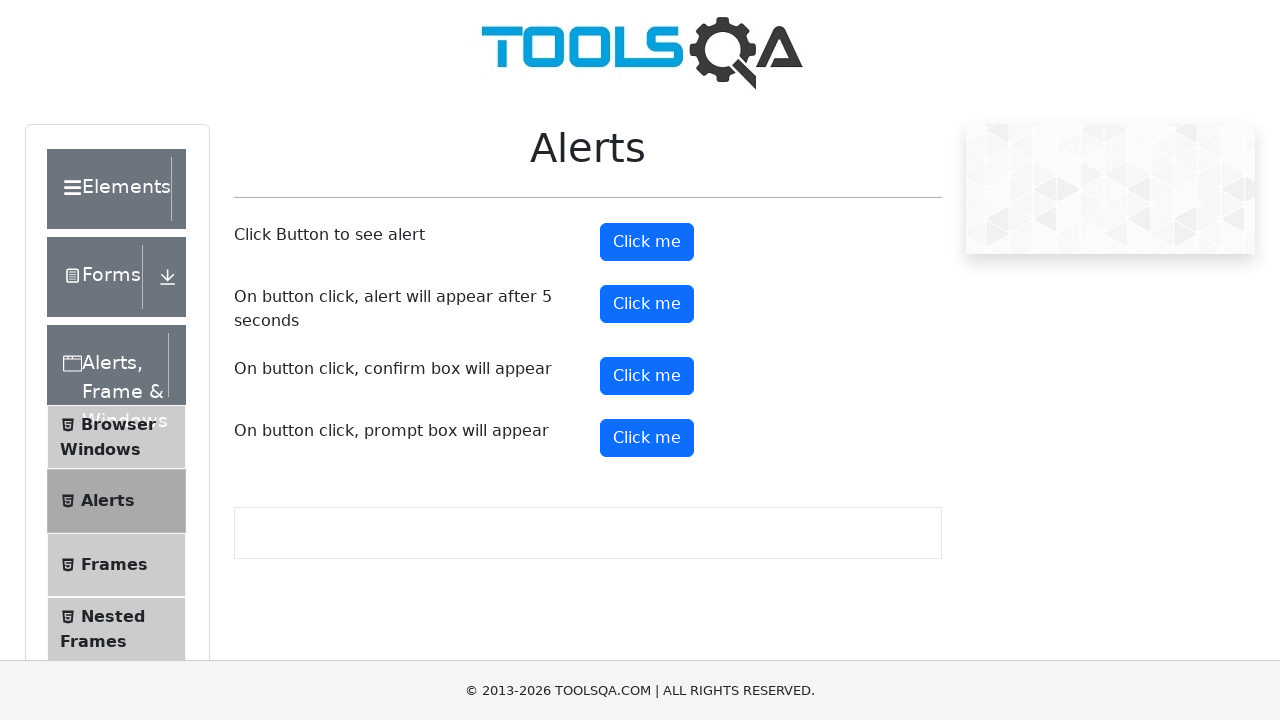

Set up dialog handler to accept confirm dialogs
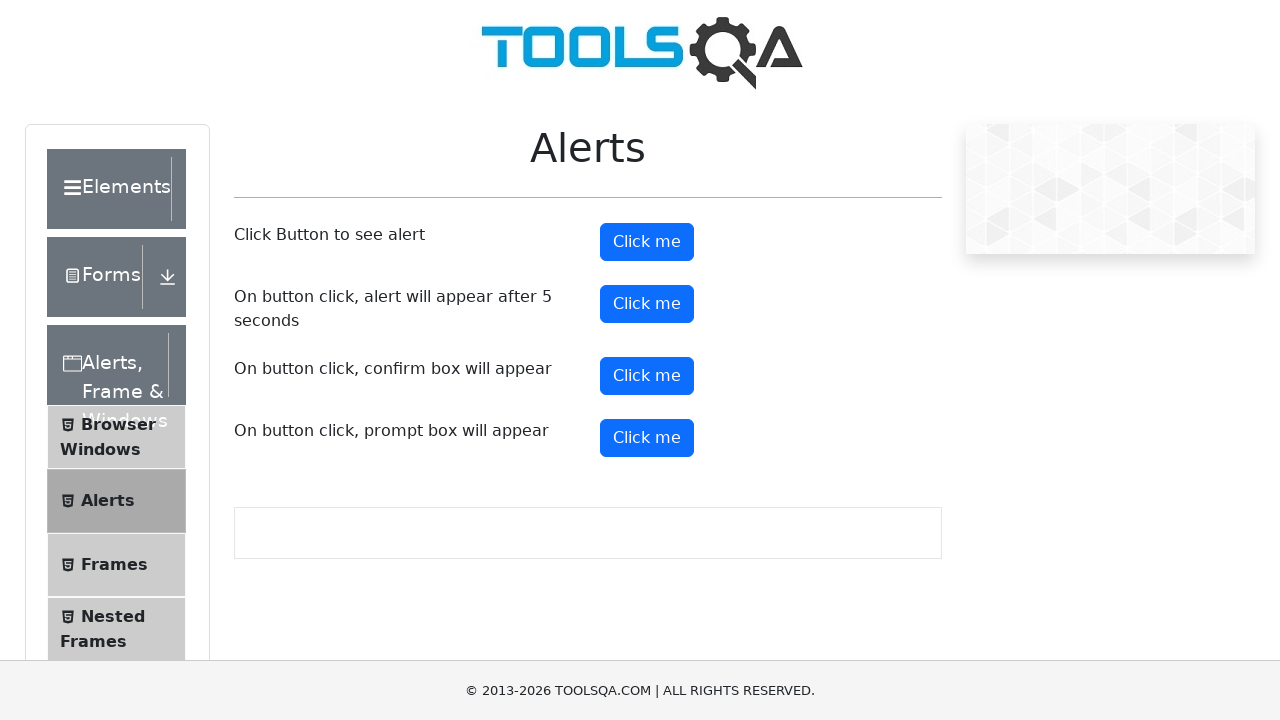

Clicked confirm button to trigger confirm dialog at (647, 376) on #confirmButton
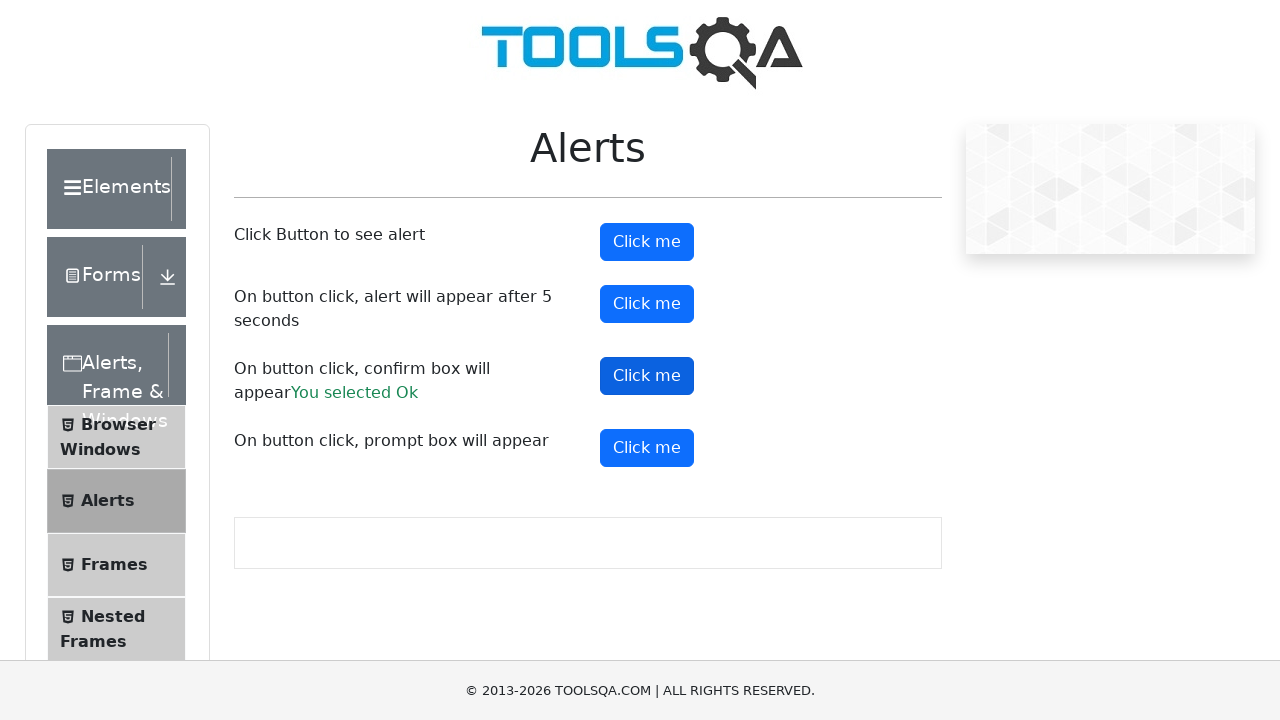

Waited 500ms for confirm dialog to be handled
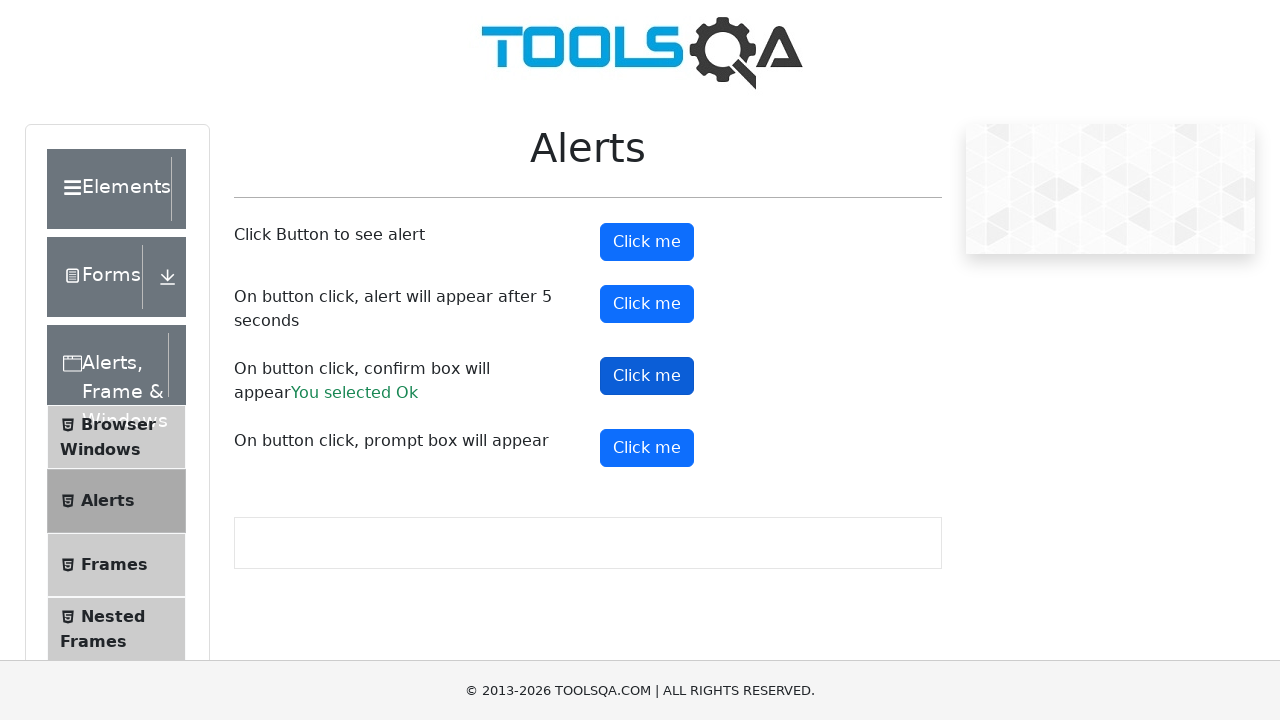

Set up dialog handler to accept prompt dialogs with text 'my text is this'
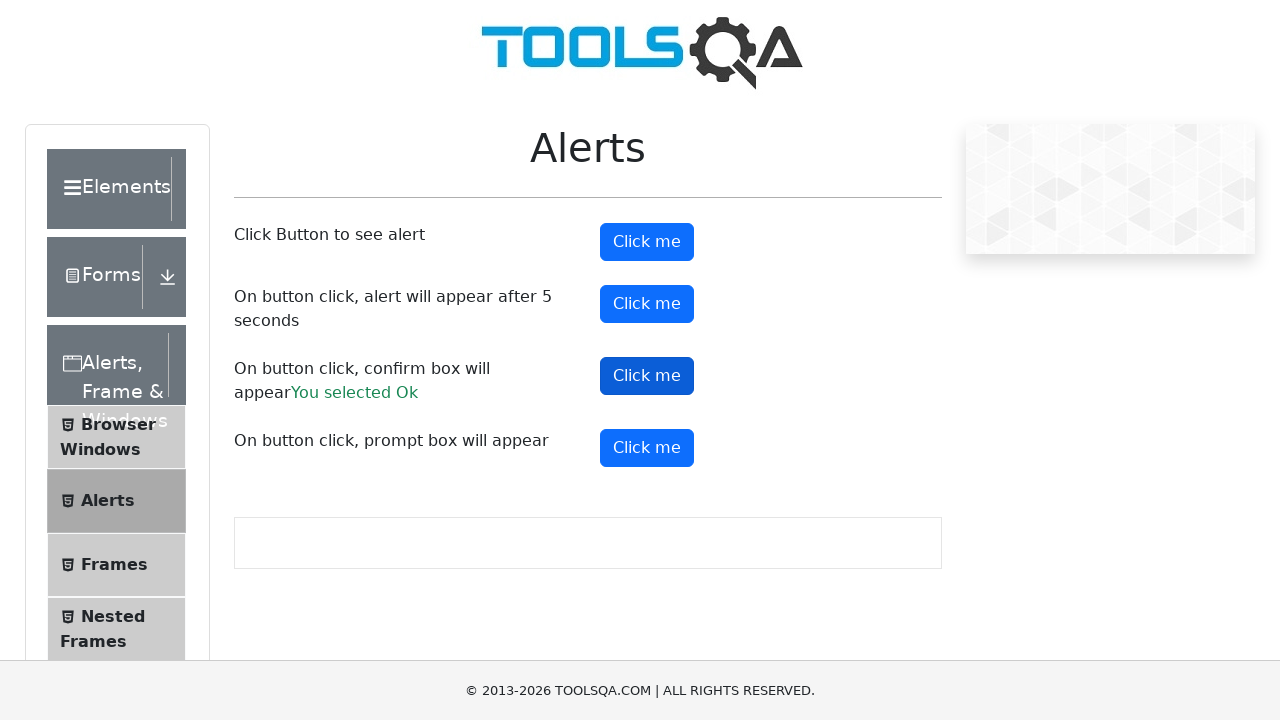

Clicked prompt button to trigger prompt dialog at (647, 448) on #promtButton
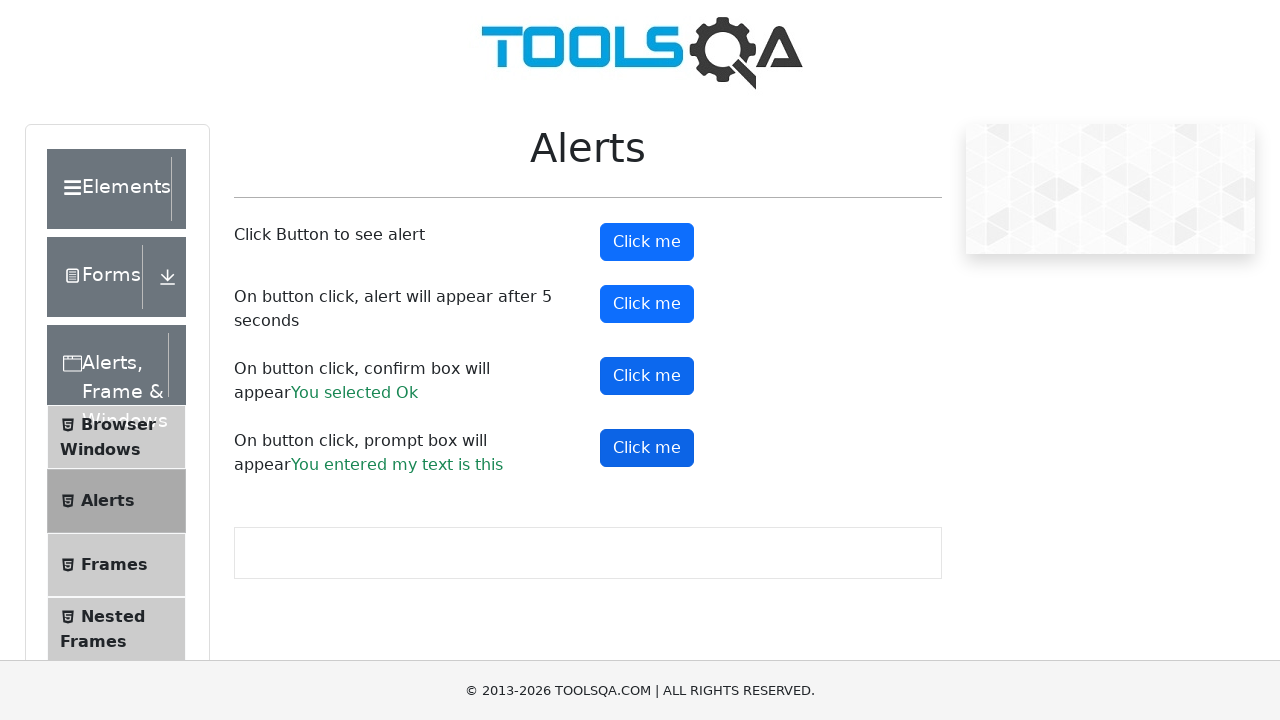

Waited 500ms for prompt dialog to be handled
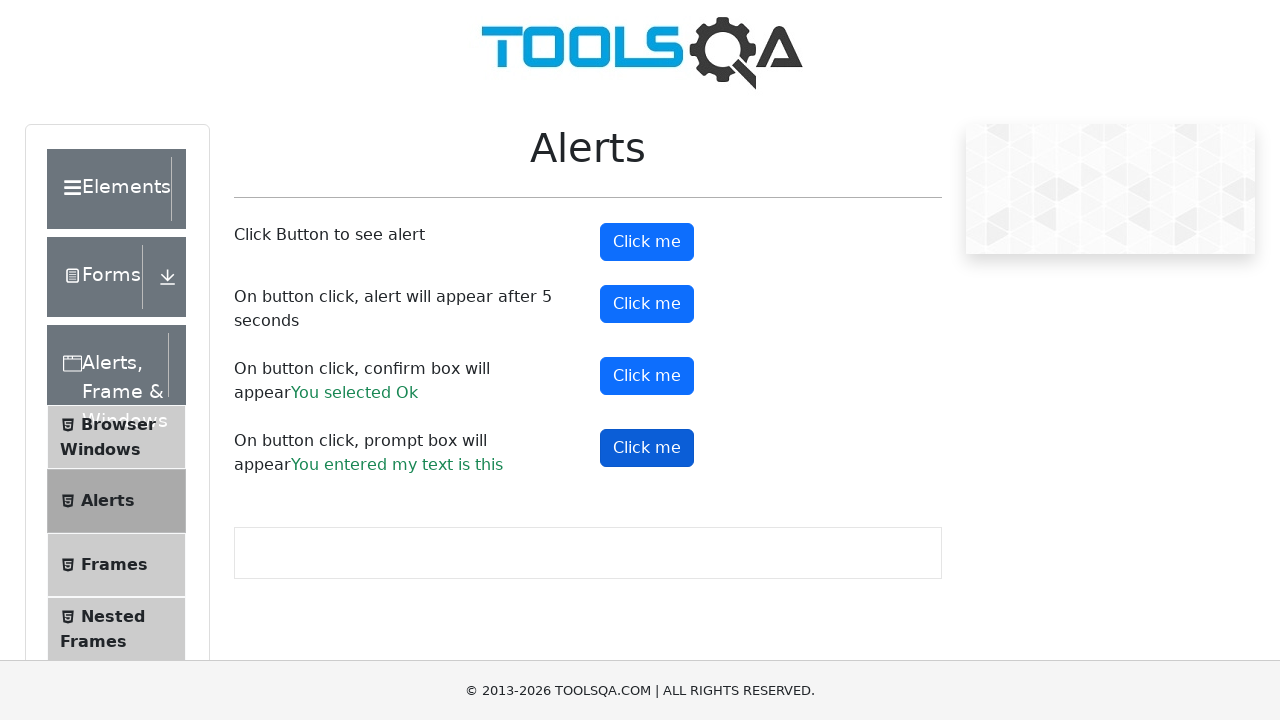

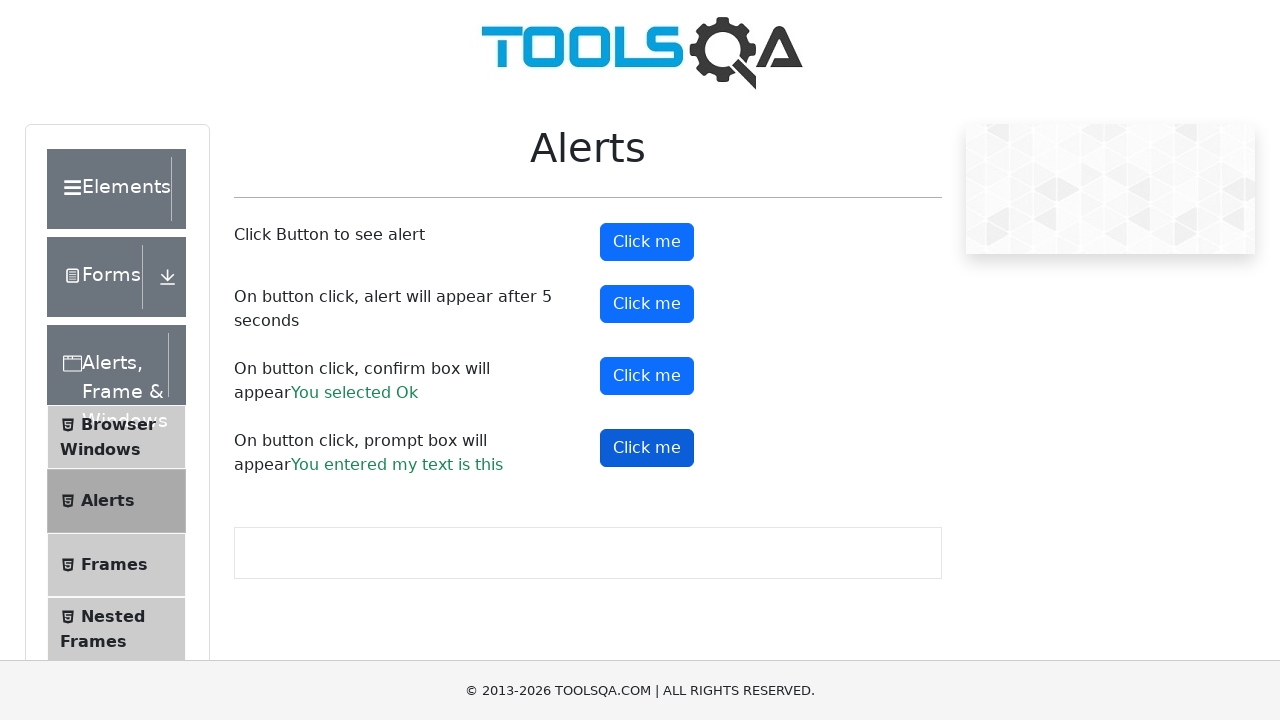